Tests browser window handling by clicking a button that opens a new window, then switching focus to the newly opened window.

Starting URL: https://leafground.com/window.xhtml

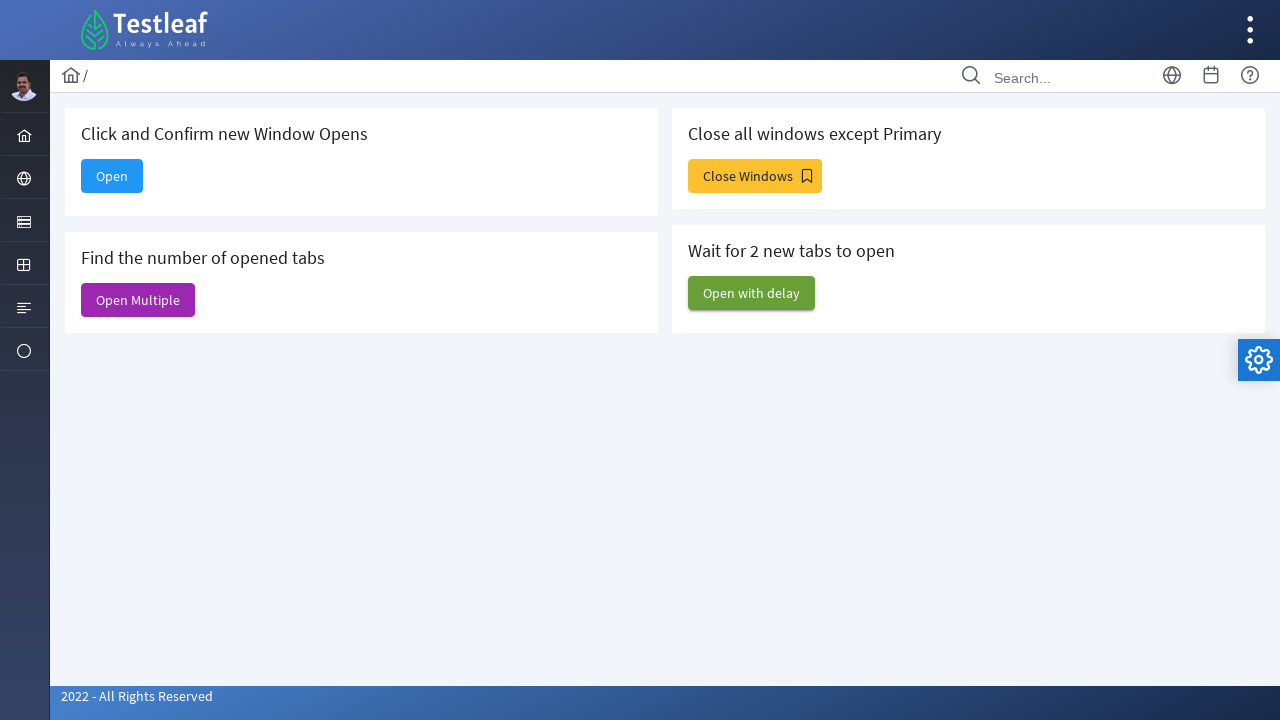

Clicked button to open new window at (112, 176) on xpath=//*[@id='j_idt88:new']
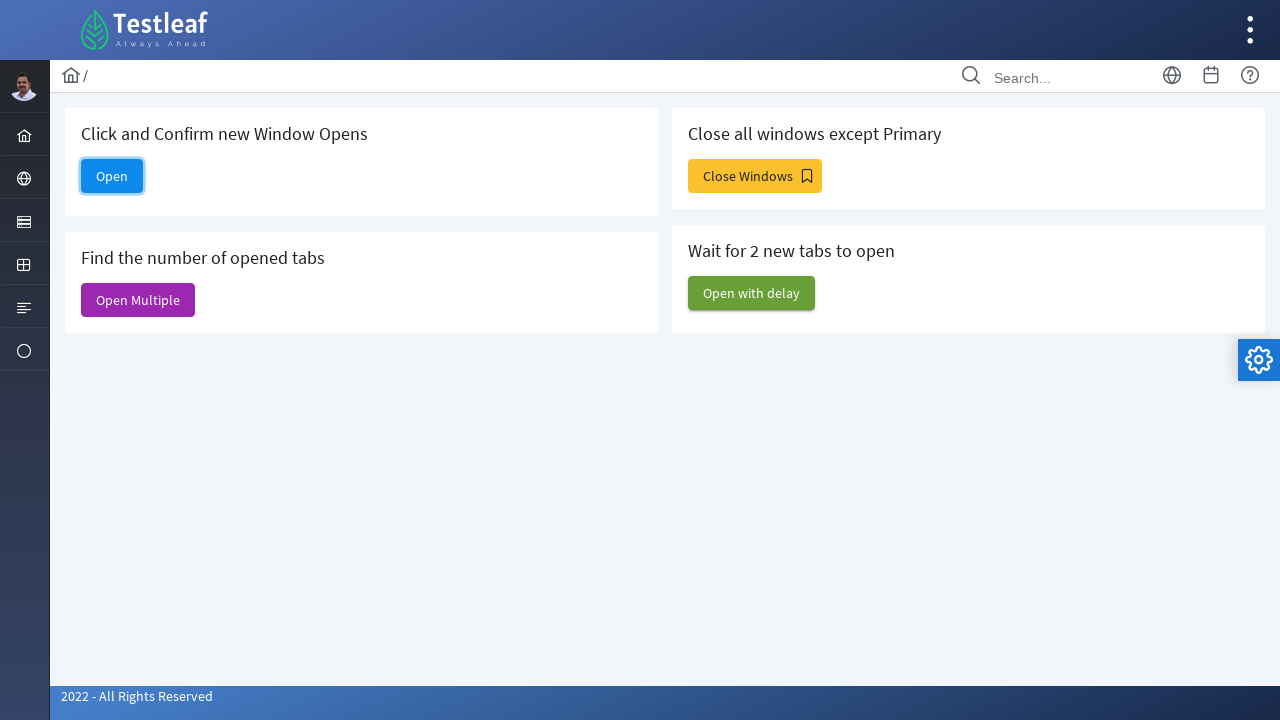

Retrieved new window/page object
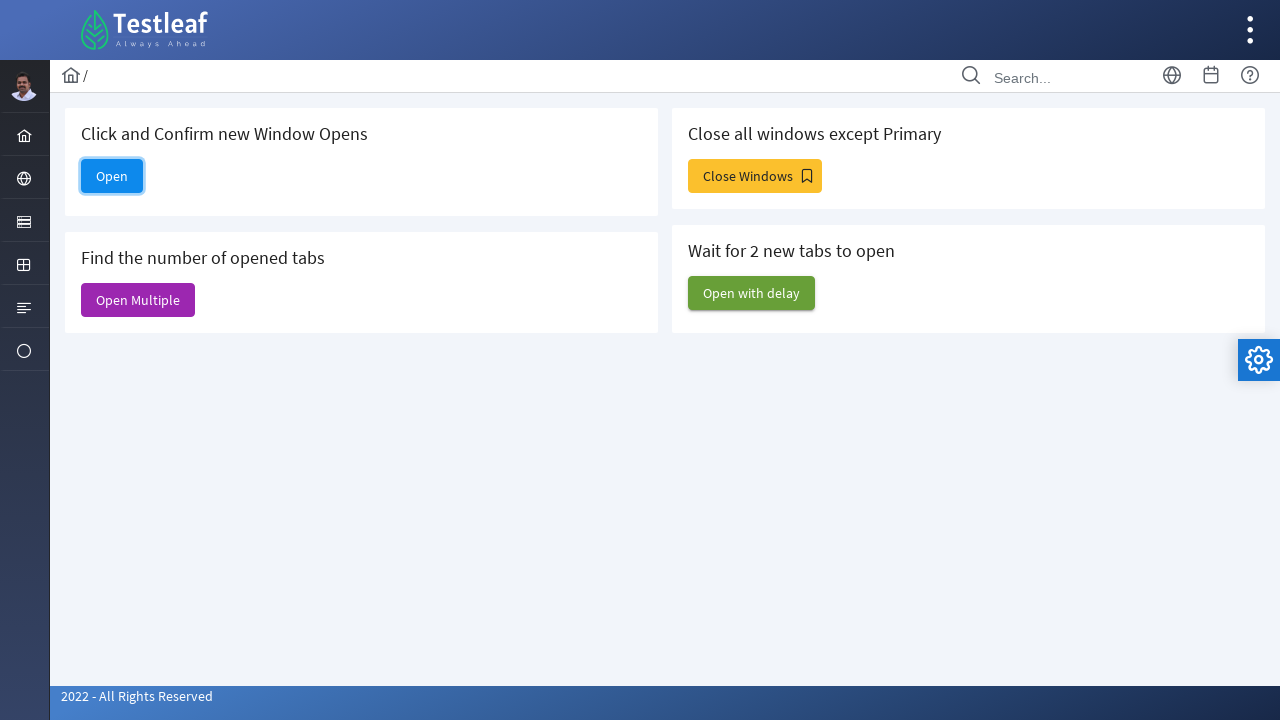

New window loaded successfully
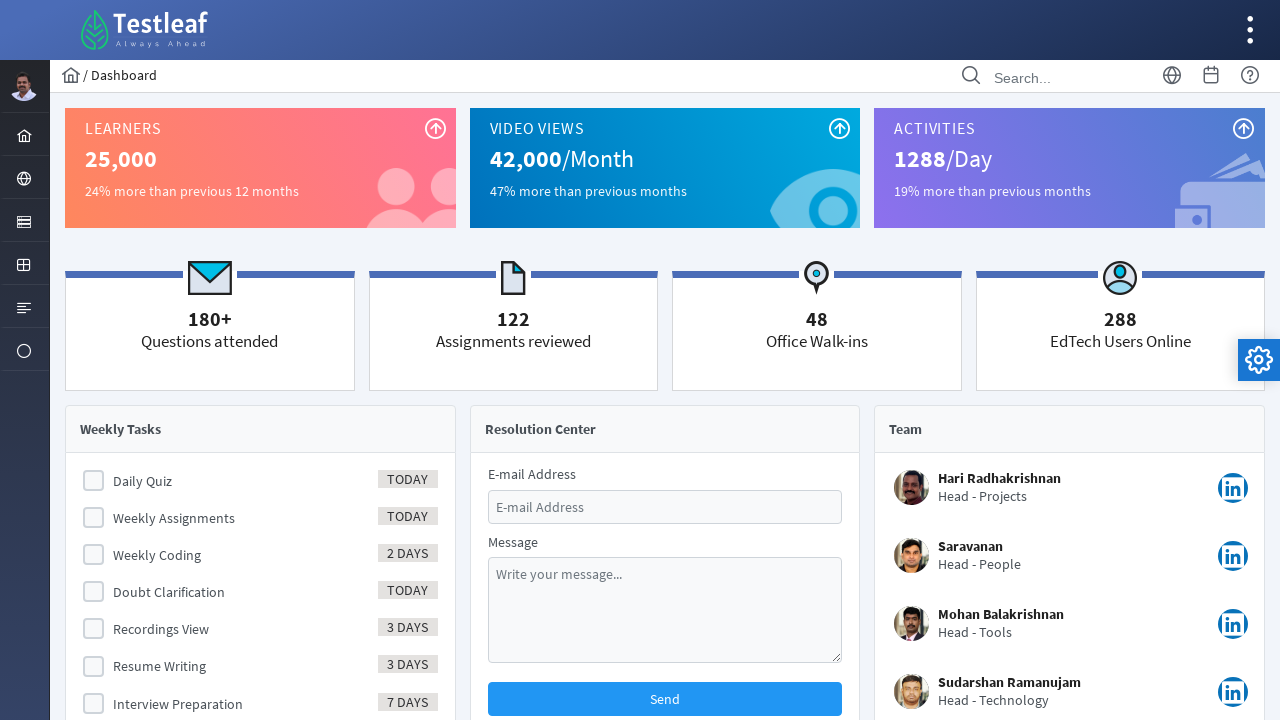

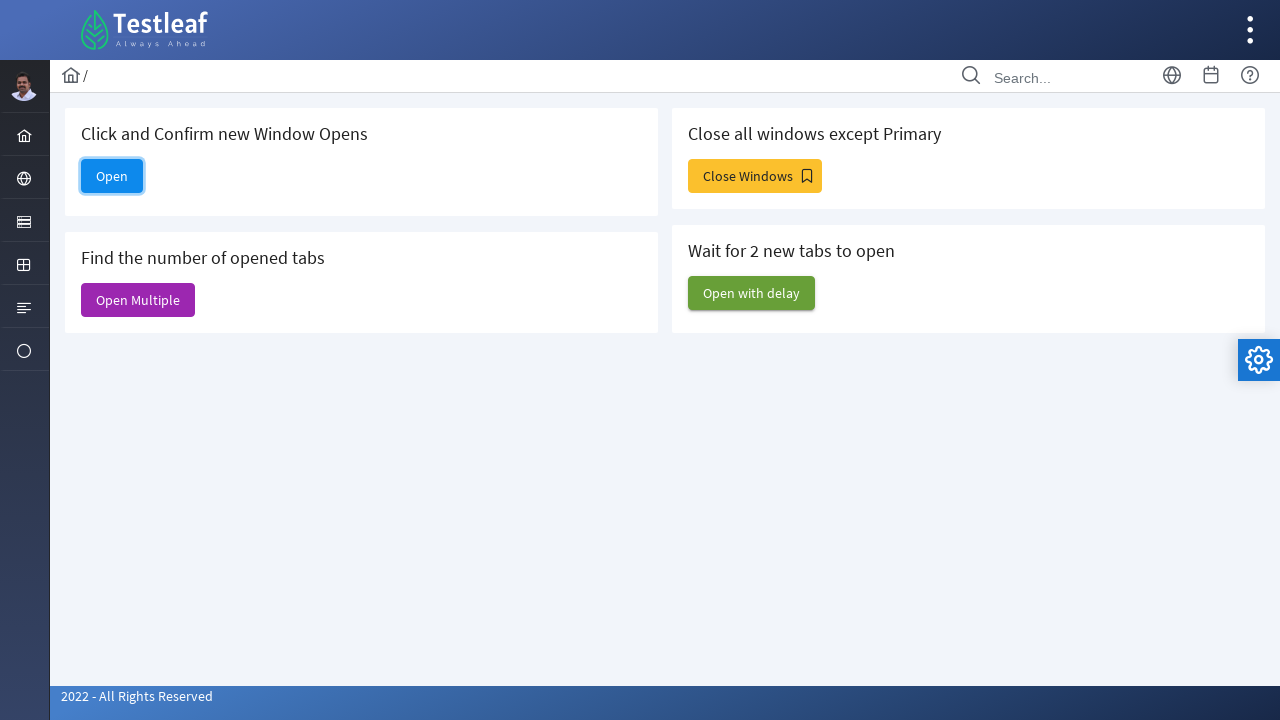